Tests JavaScript prompt alert handling by triggering a prompt dialog, entering text, and dismissing it

Starting URL: https://the-internet.herokuapp.com

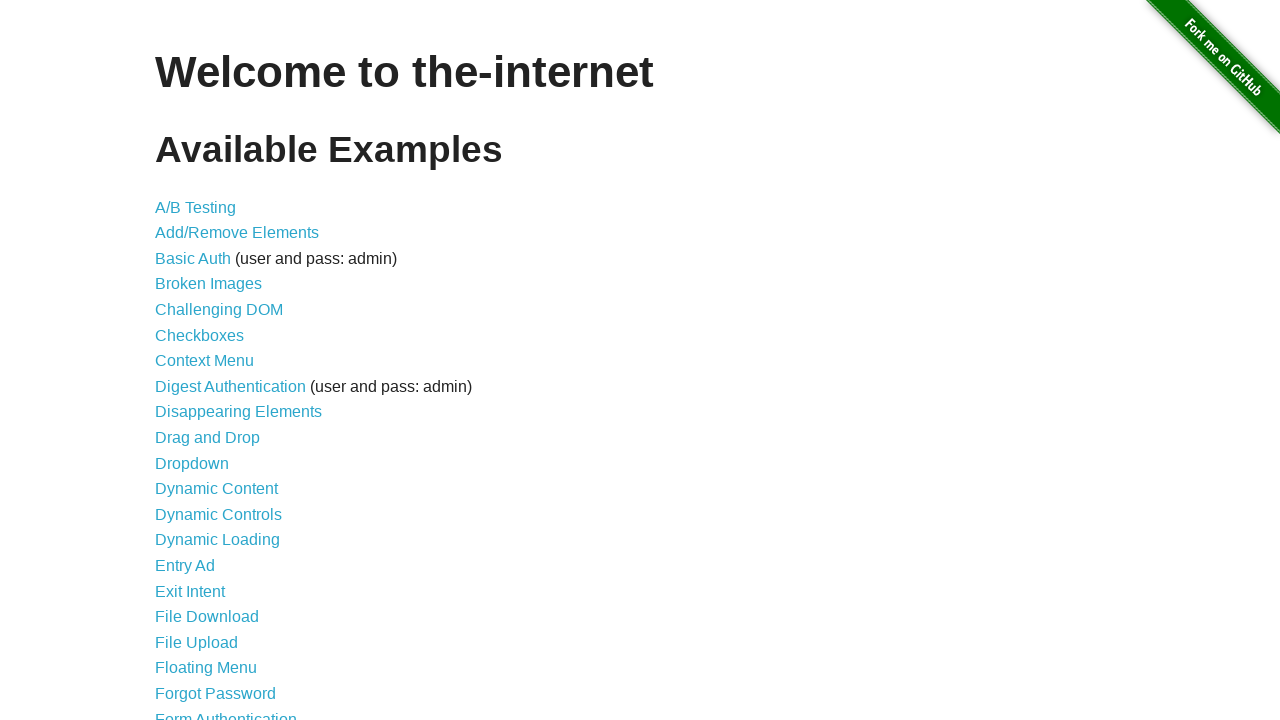

Clicked on JavaScript Alerts link from welcome page at (214, 361) on a[href='/javascript_alerts']
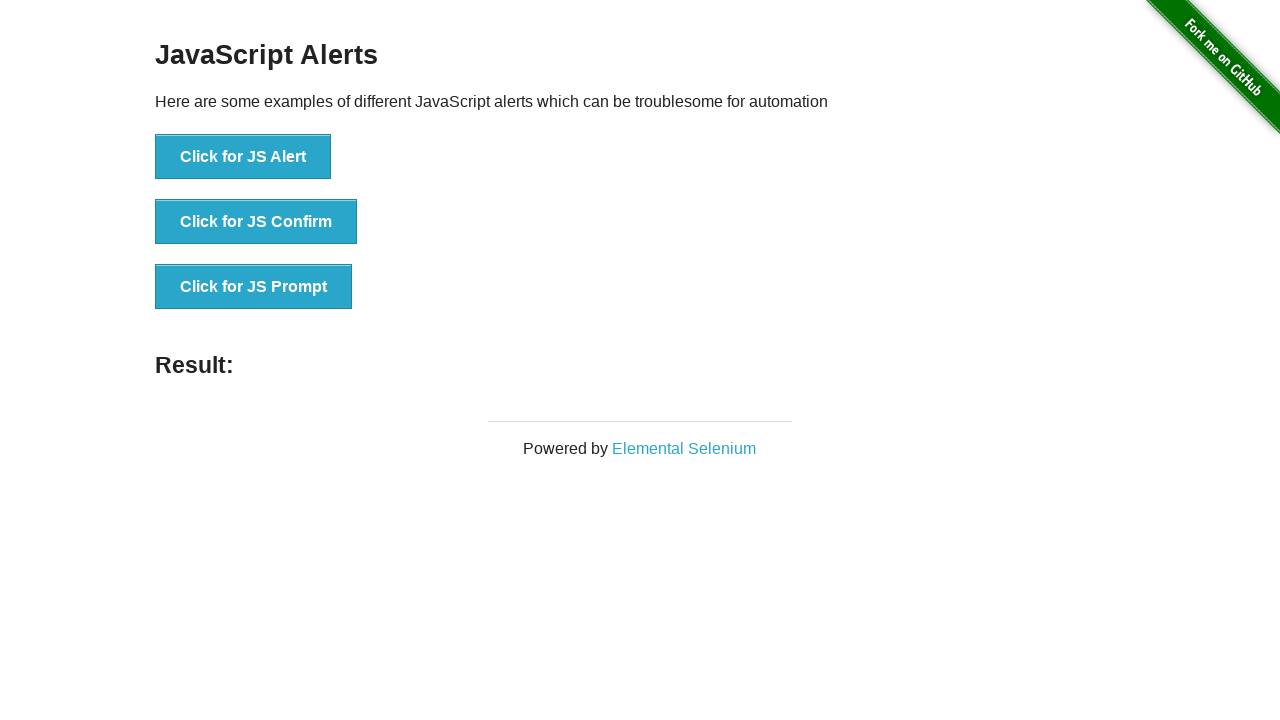

JavaScript Alerts page loaded and JS Prompt button is visible
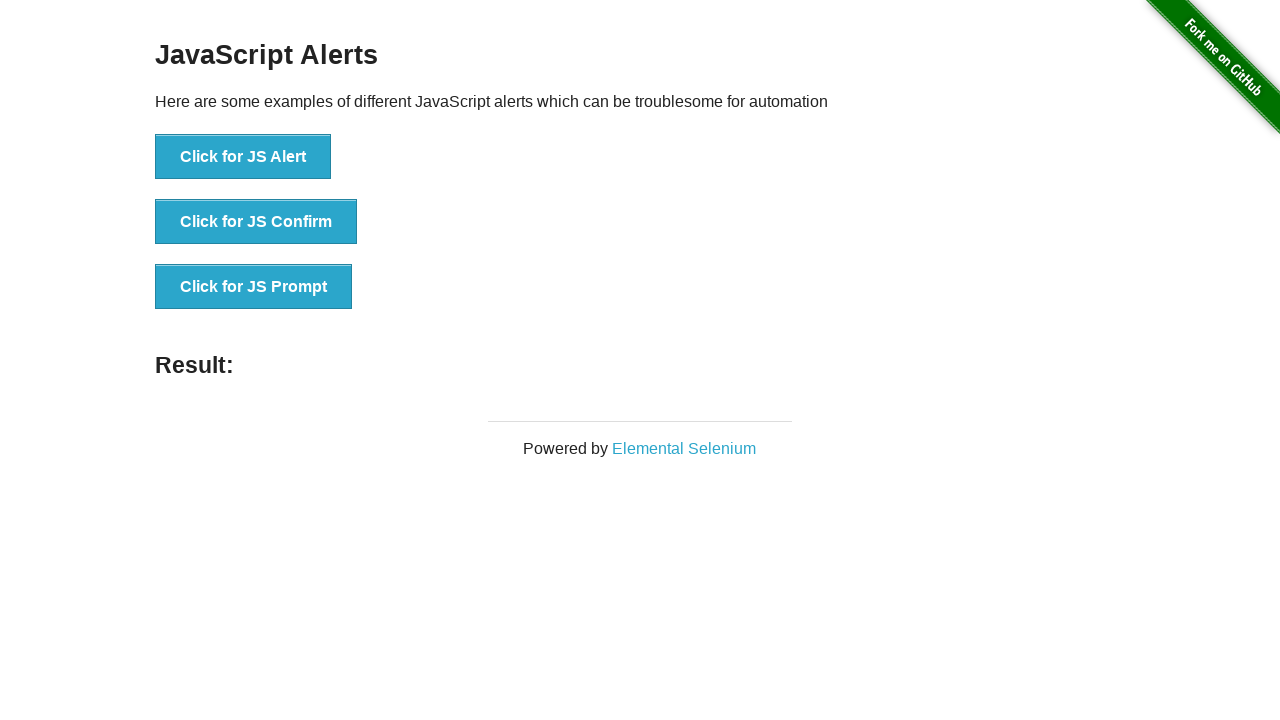

Set up dialog handler to dismiss prompt dialogs
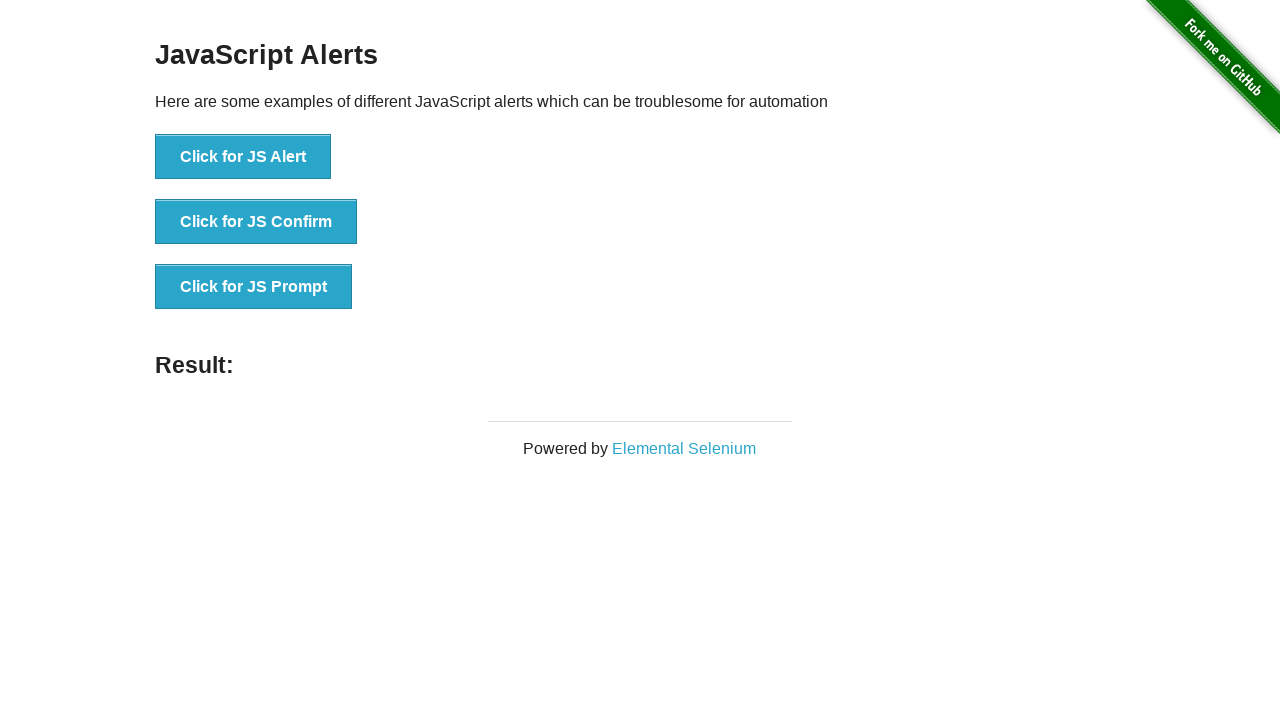

Clicked on JS Prompt button to trigger prompt dialog at (254, 287) on button[onclick='jsPrompt()']
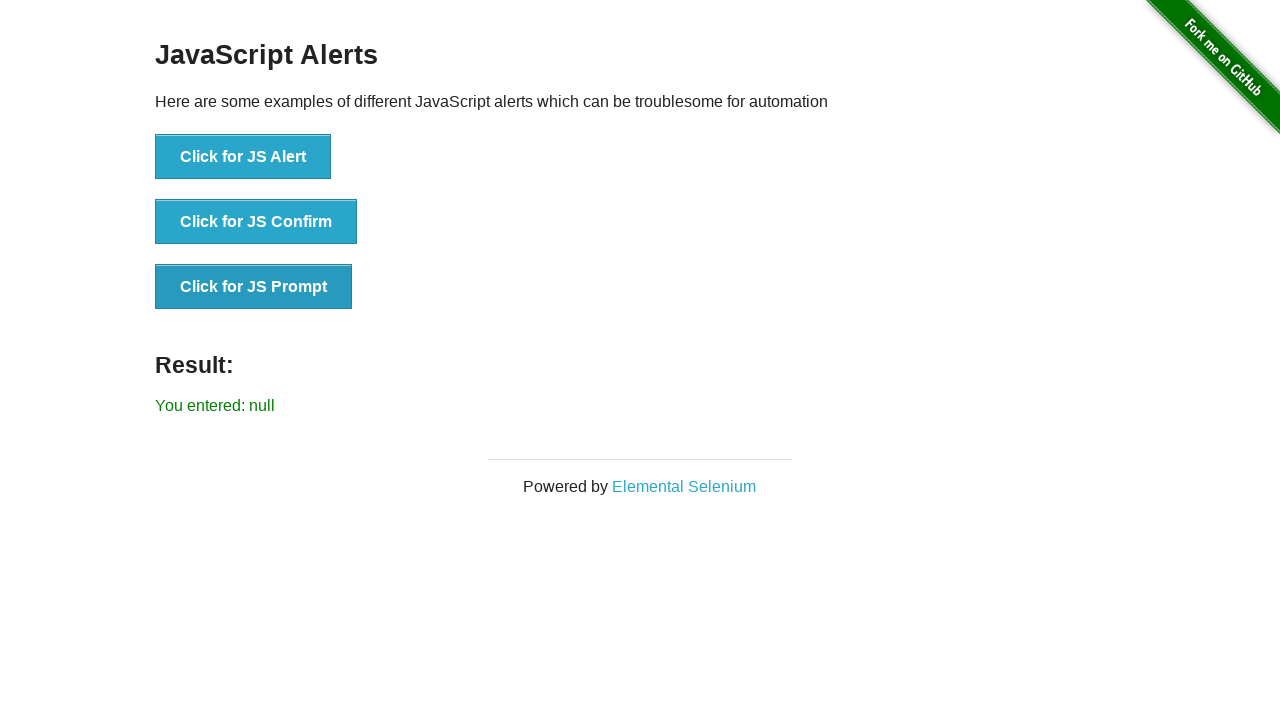

Prompt dialog was dismissed and result text updated to 'null'
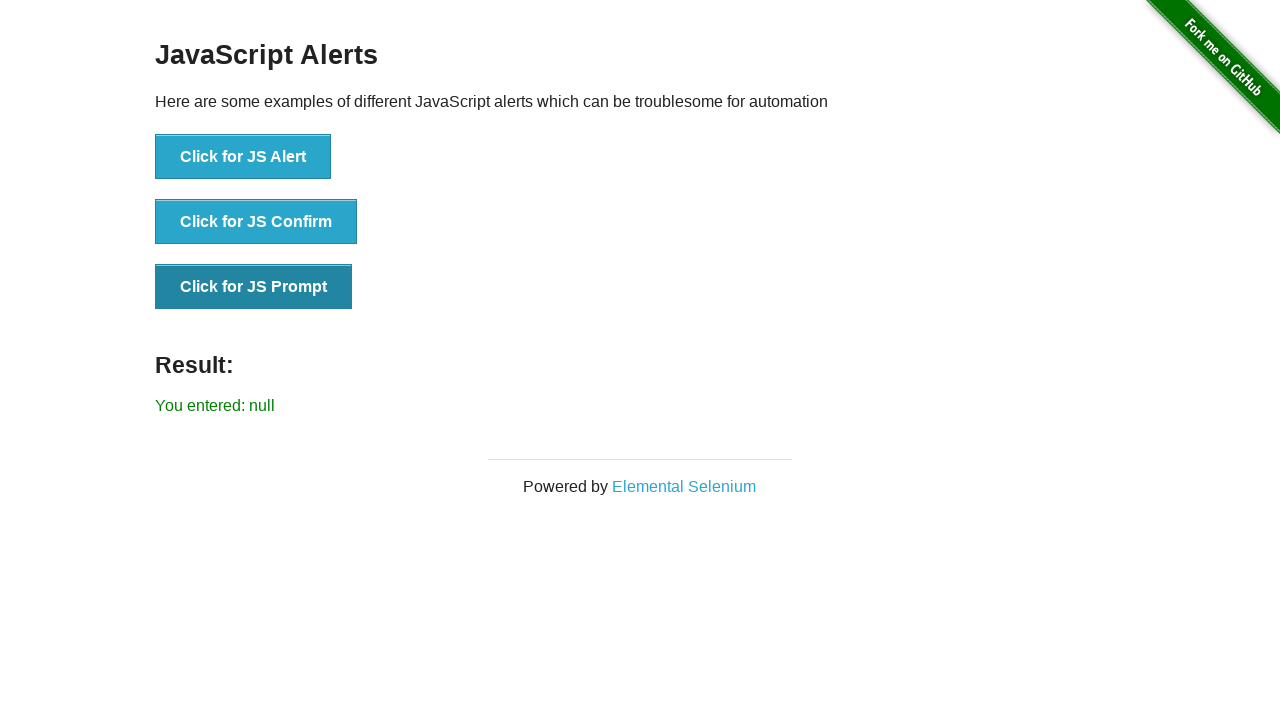

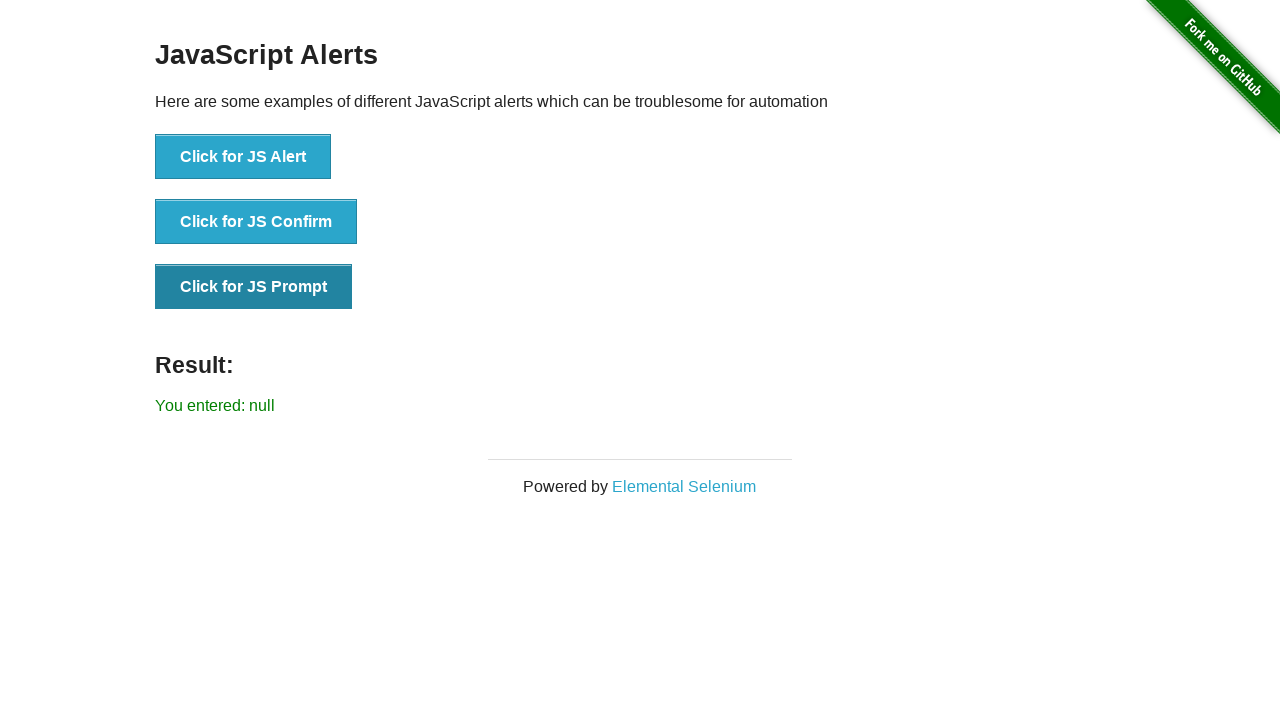